Tests XPath and CSS selectors on a practice page by locating a forgot password container and clicking on the forgot password link.

Starting URL: https://rahulshettyacademy.com/locatorspractice/

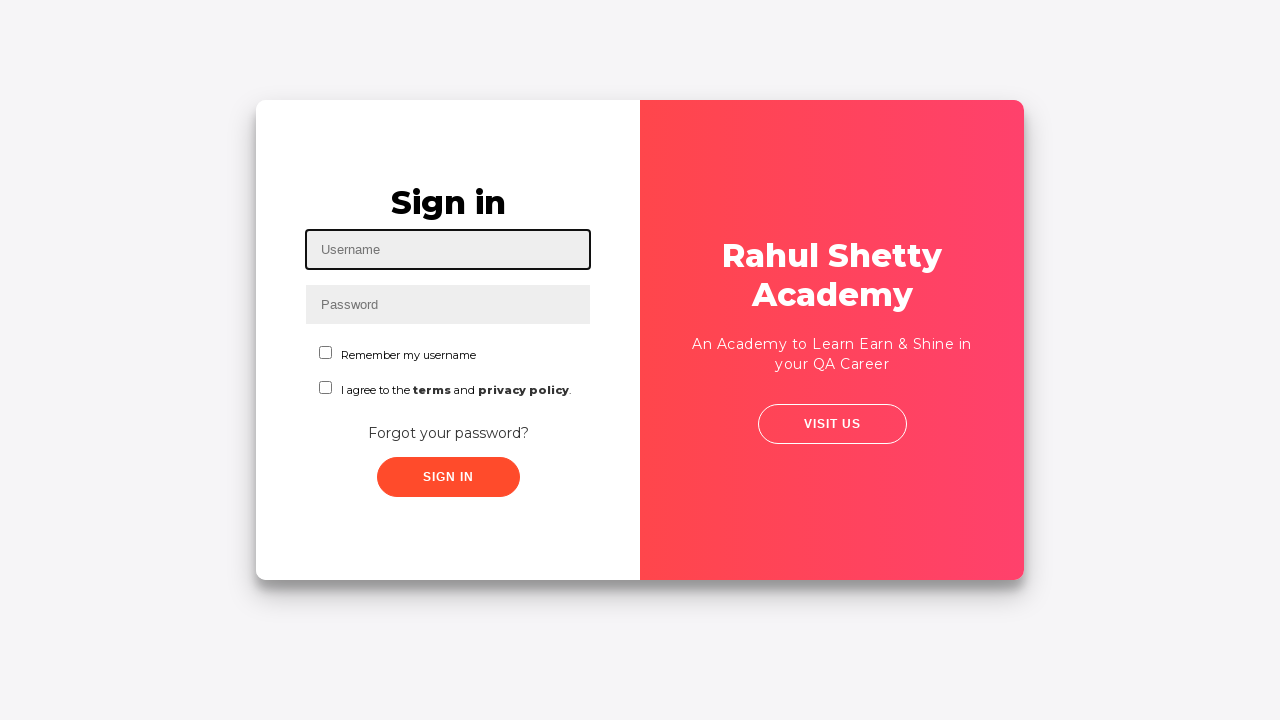

Waited for forgot password container to be visible
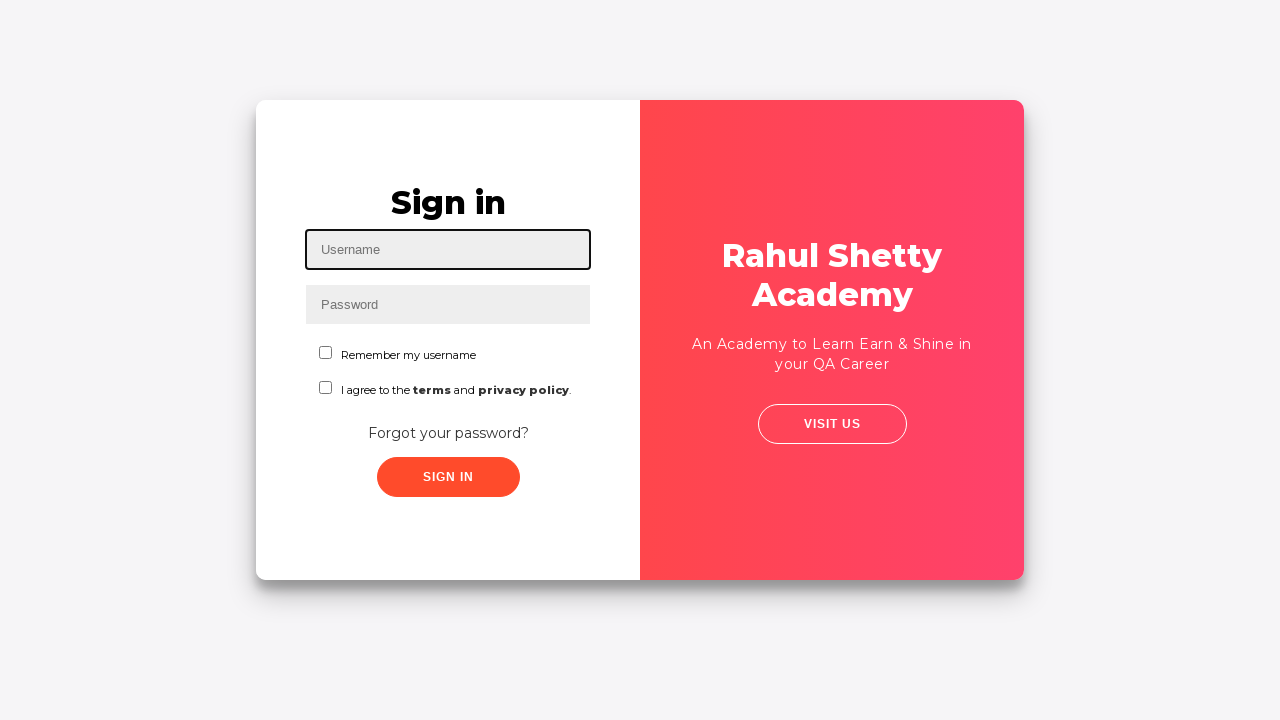

Retrieved forgot password container text content
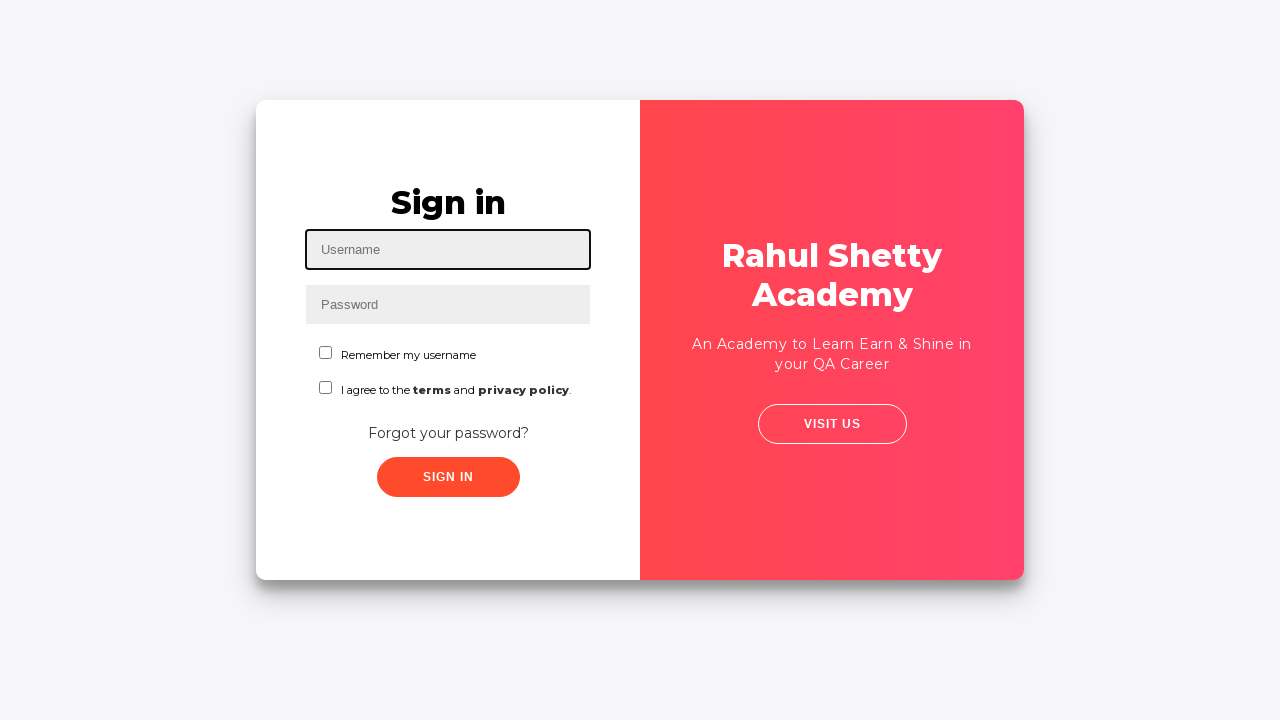

Retrieved first link text content from container
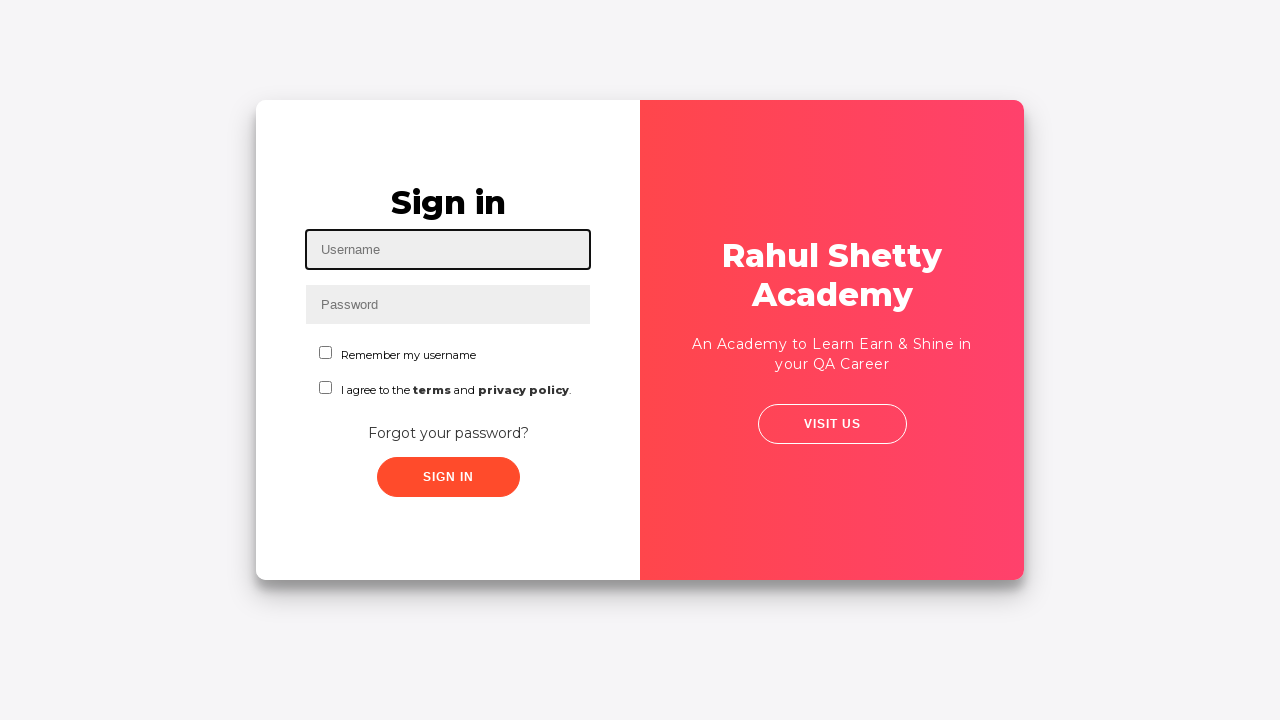

Clicked on the forgot password link at (434, 390) on div a
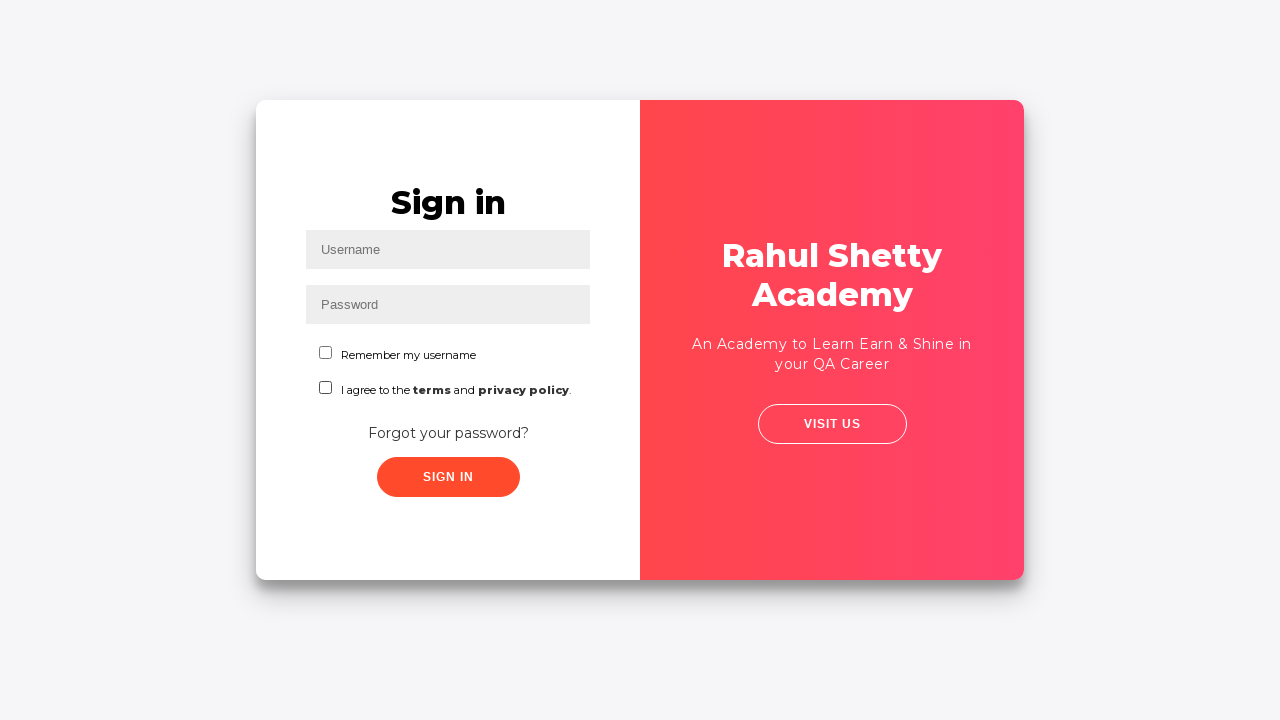

Waited 1000ms for page to respond after clicking link
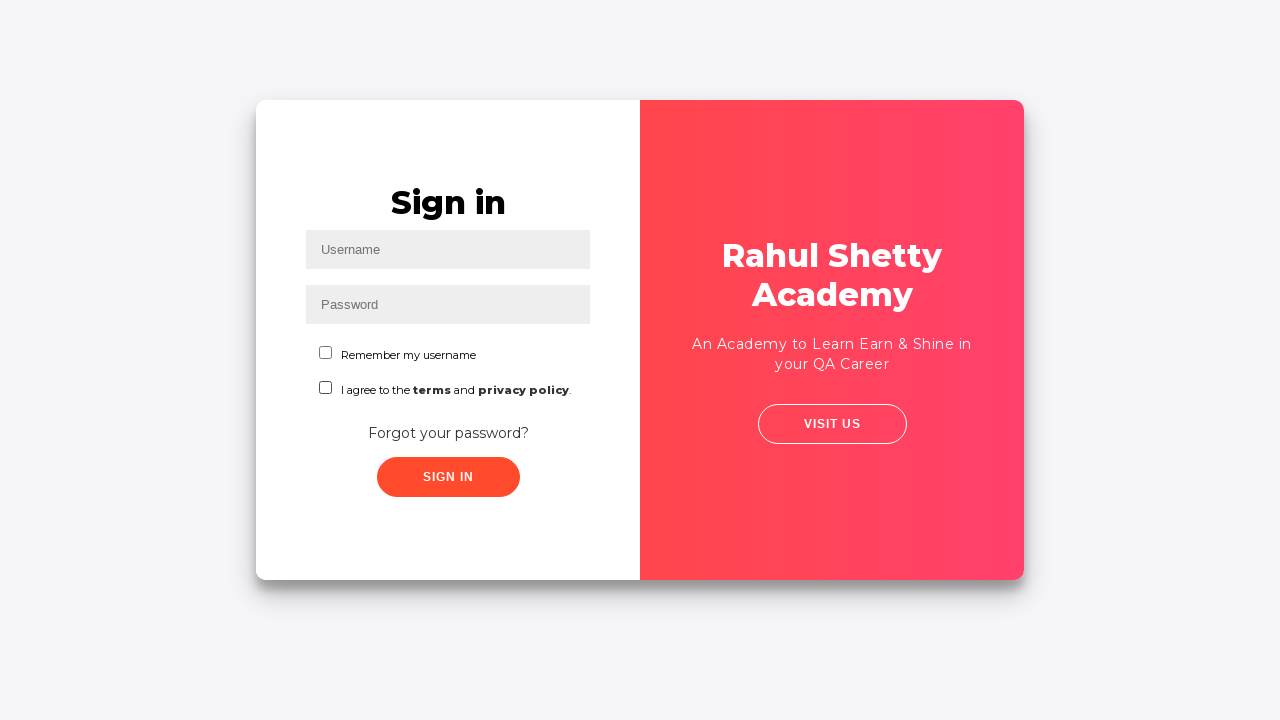

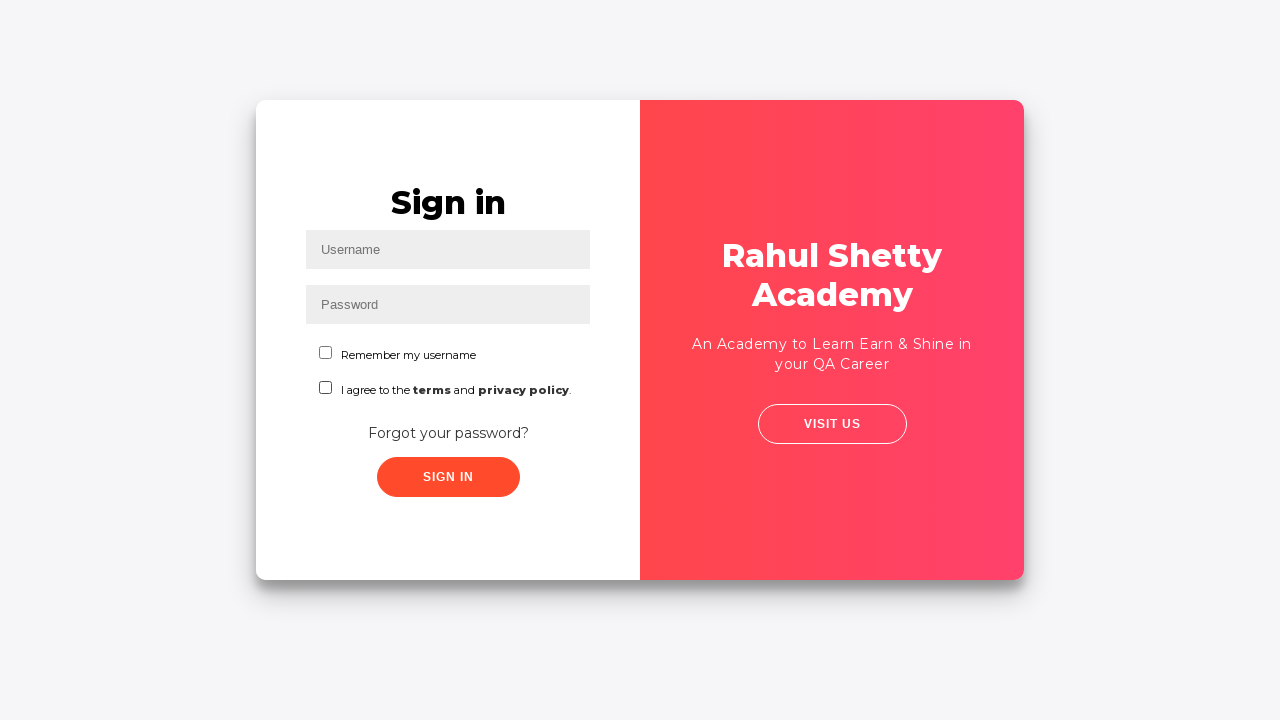